Tests JavaScript confirm alert by clicking a button, verifying the alert text, and dismissing the alert

Starting URL: http://the-internet.herokuapp.com/javascript_alerts

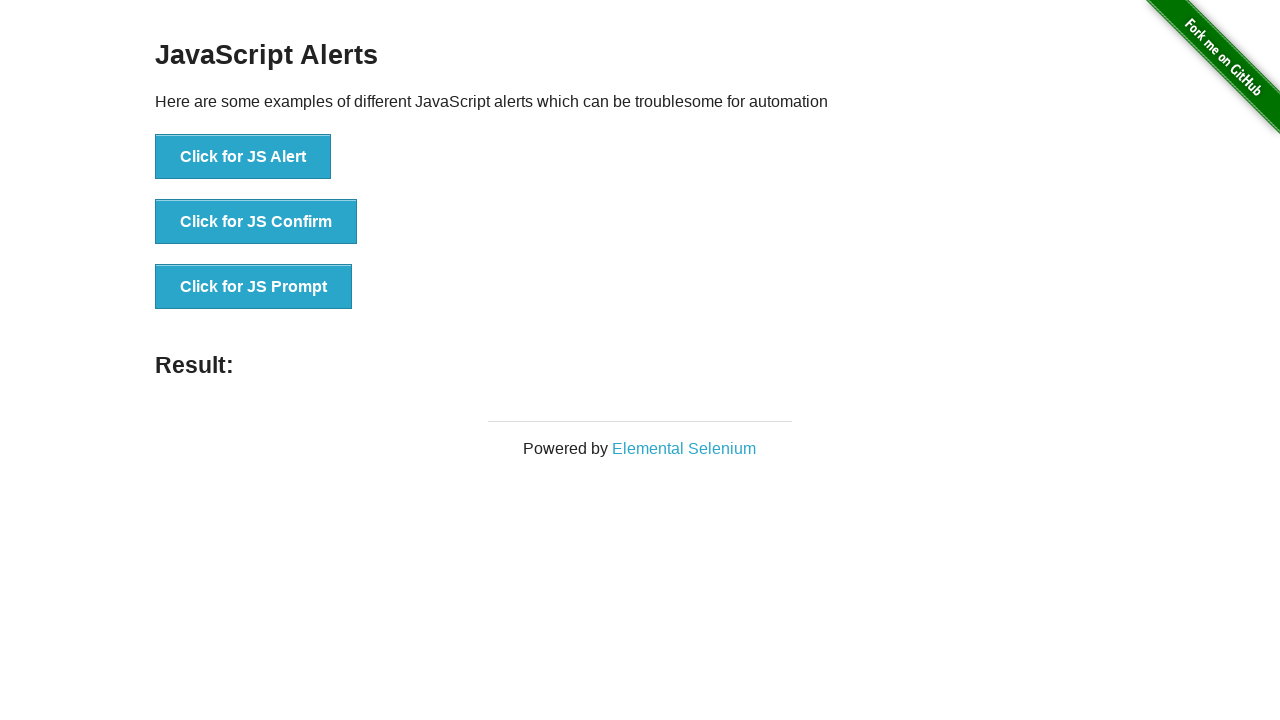

Dismissed the confirm alert
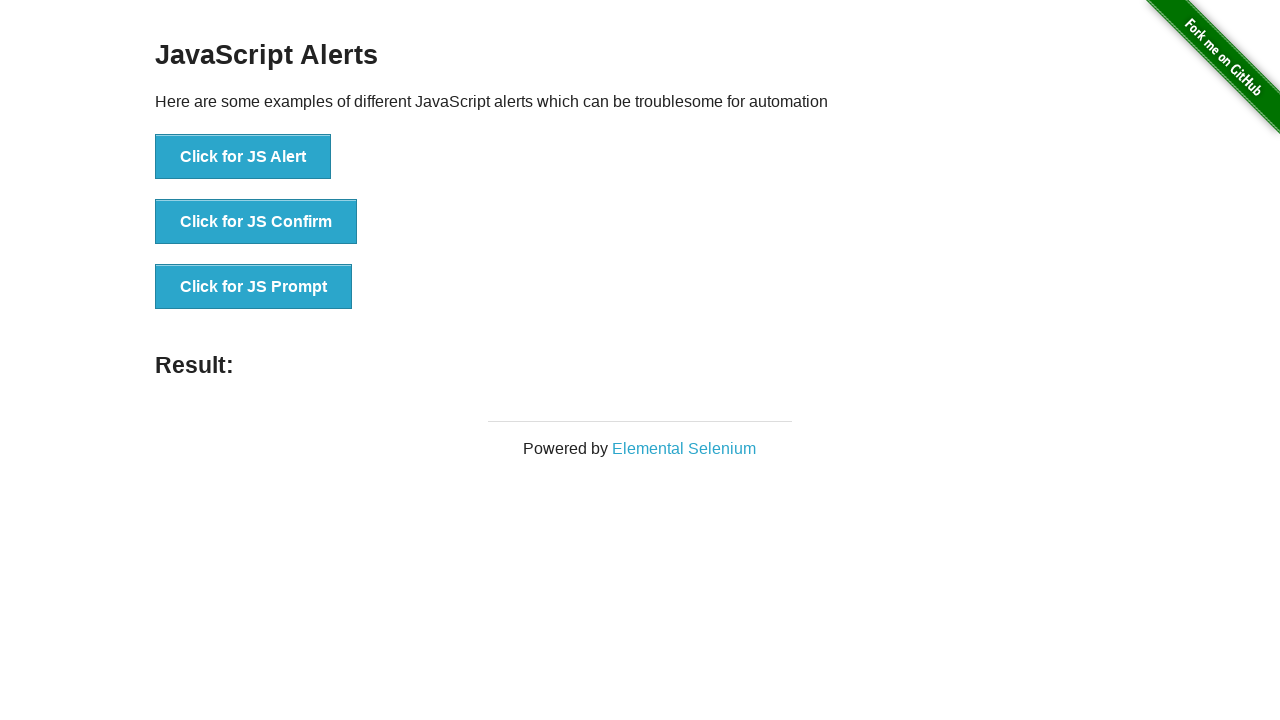

Clicked button to trigger JS Confirm alert at (256, 222) on xpath=//button[. = 'Click for JS Confirm']
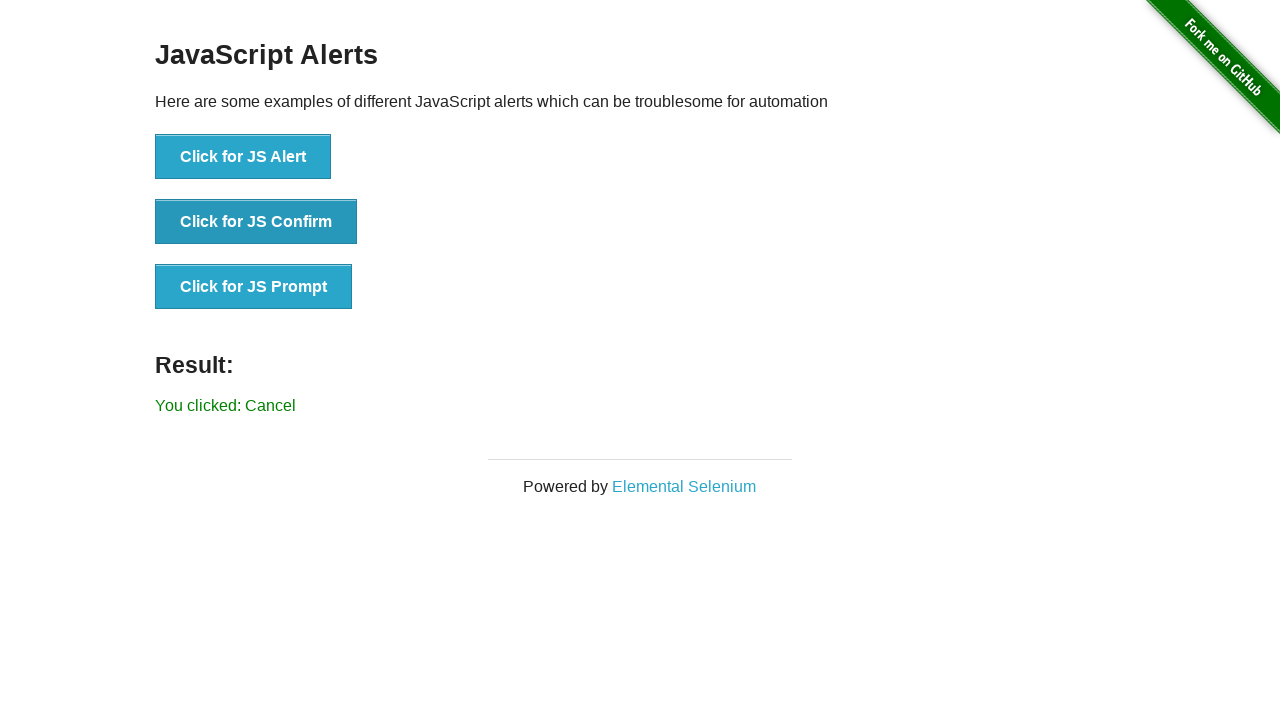

Result element appeared after dismissing confirm alert
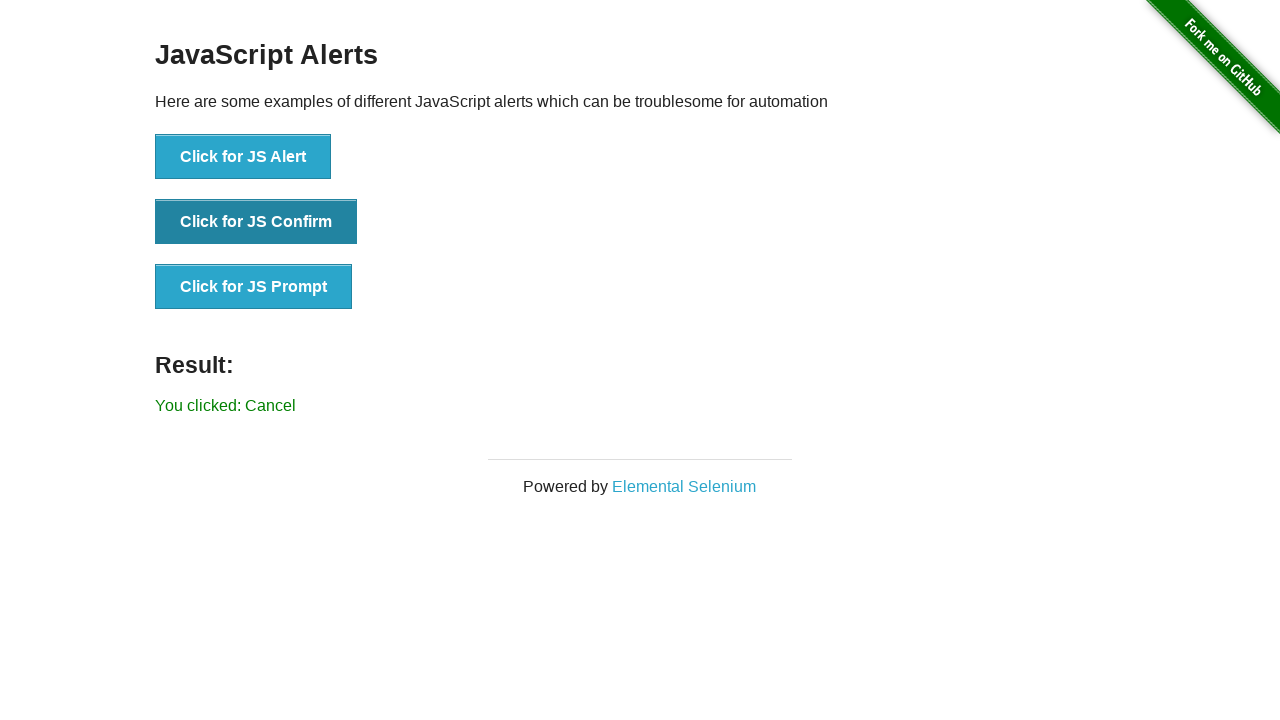

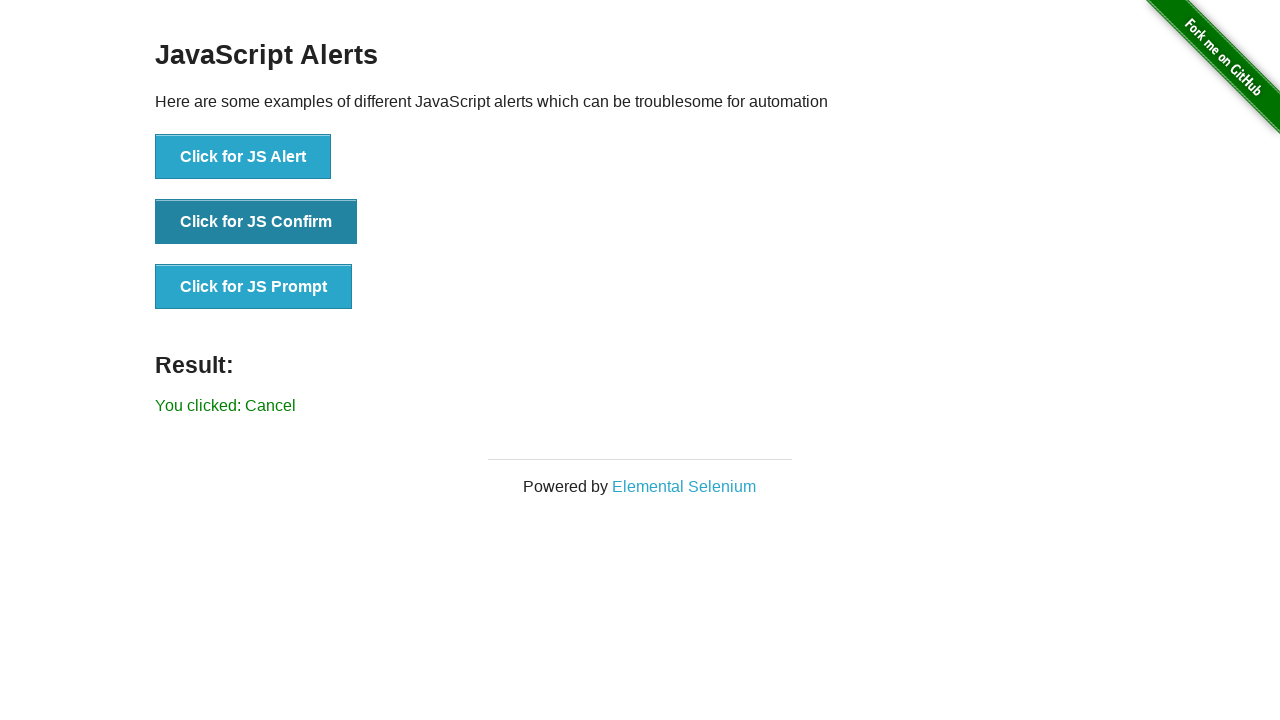